Tests city generation by filling in seed, population, and city size fields, then clicking the generate button and waiting for completion

Starting URL: https://rl337.org/metro/

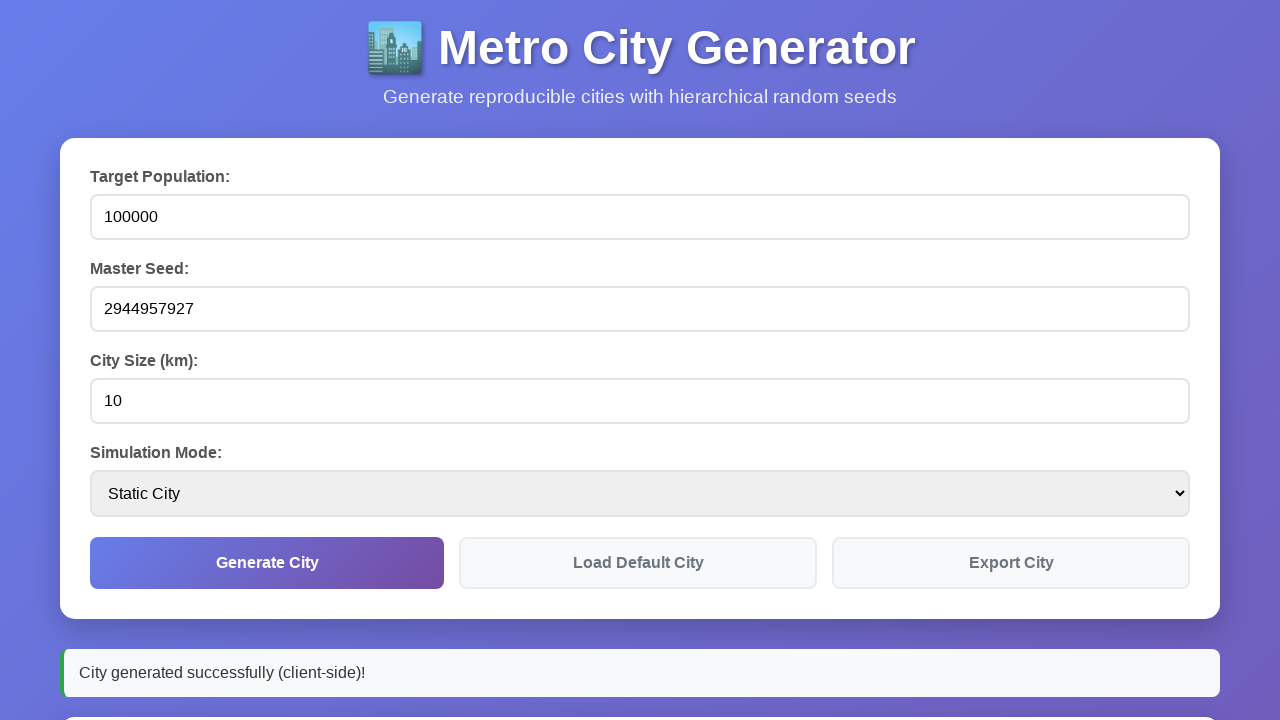

Waited for page to reach networkidle state
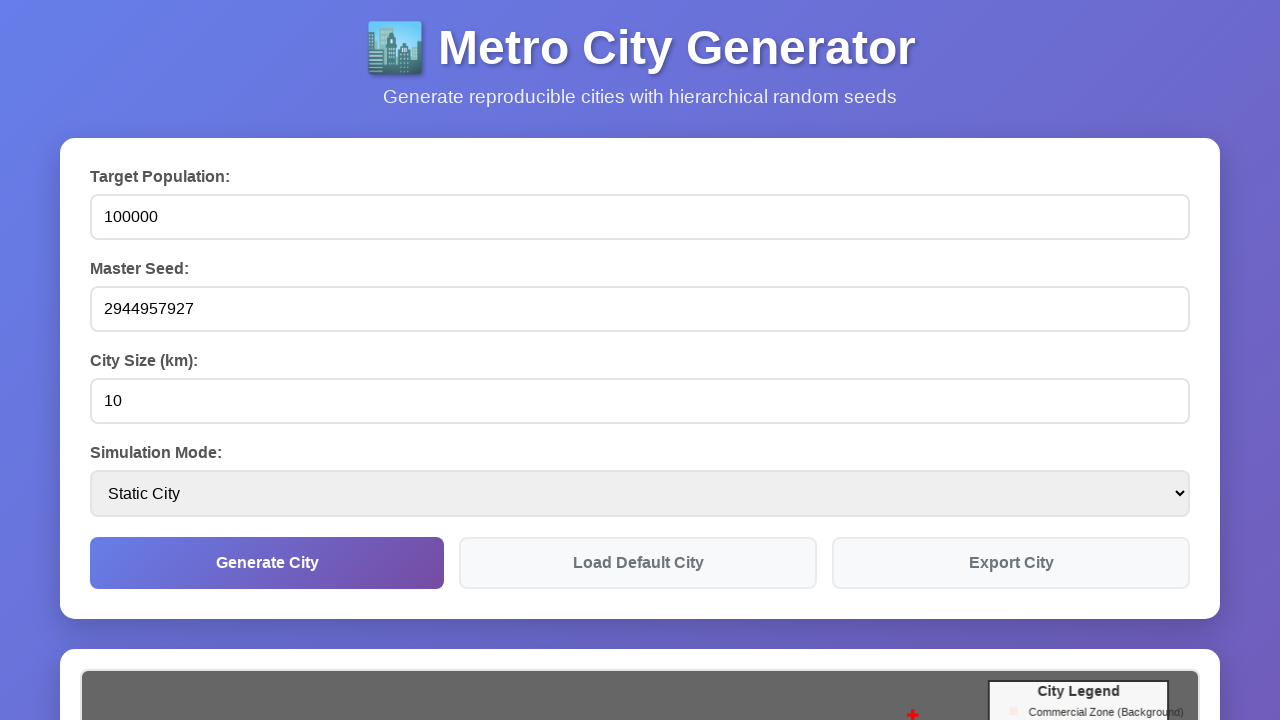

Filled seed field with '1234567890' on #seed
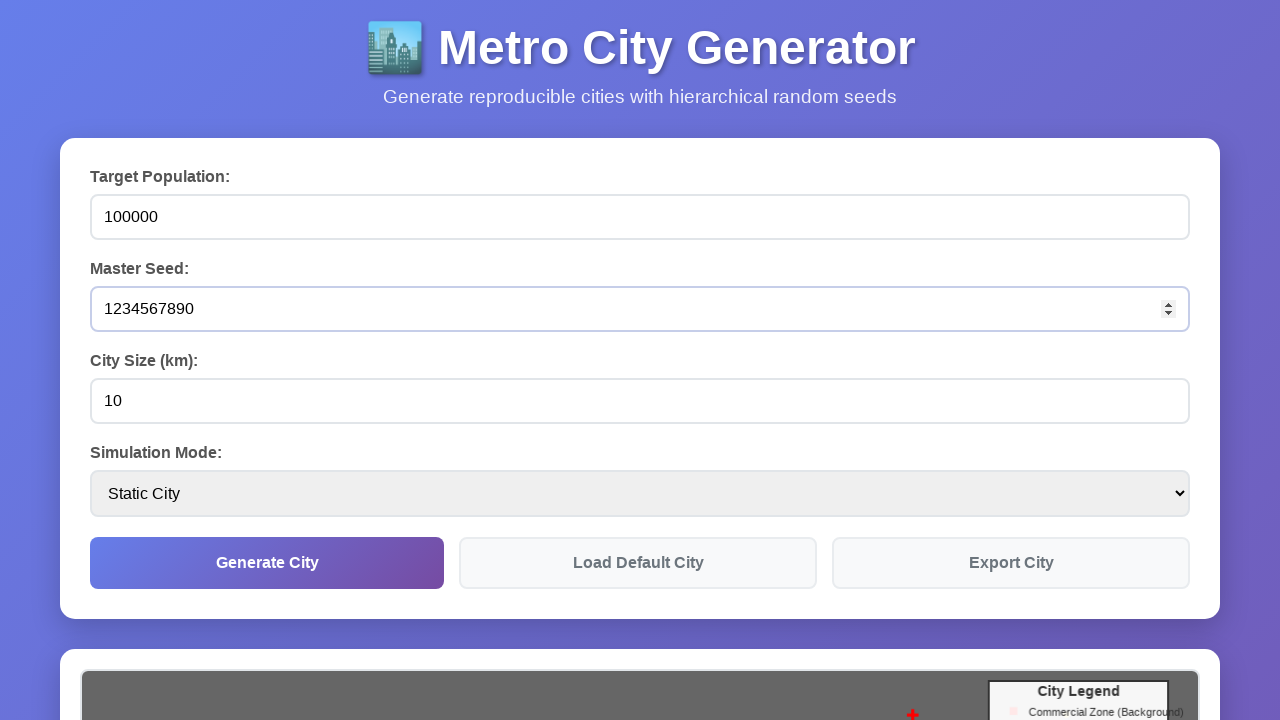

Filled population field with '50000' on #population
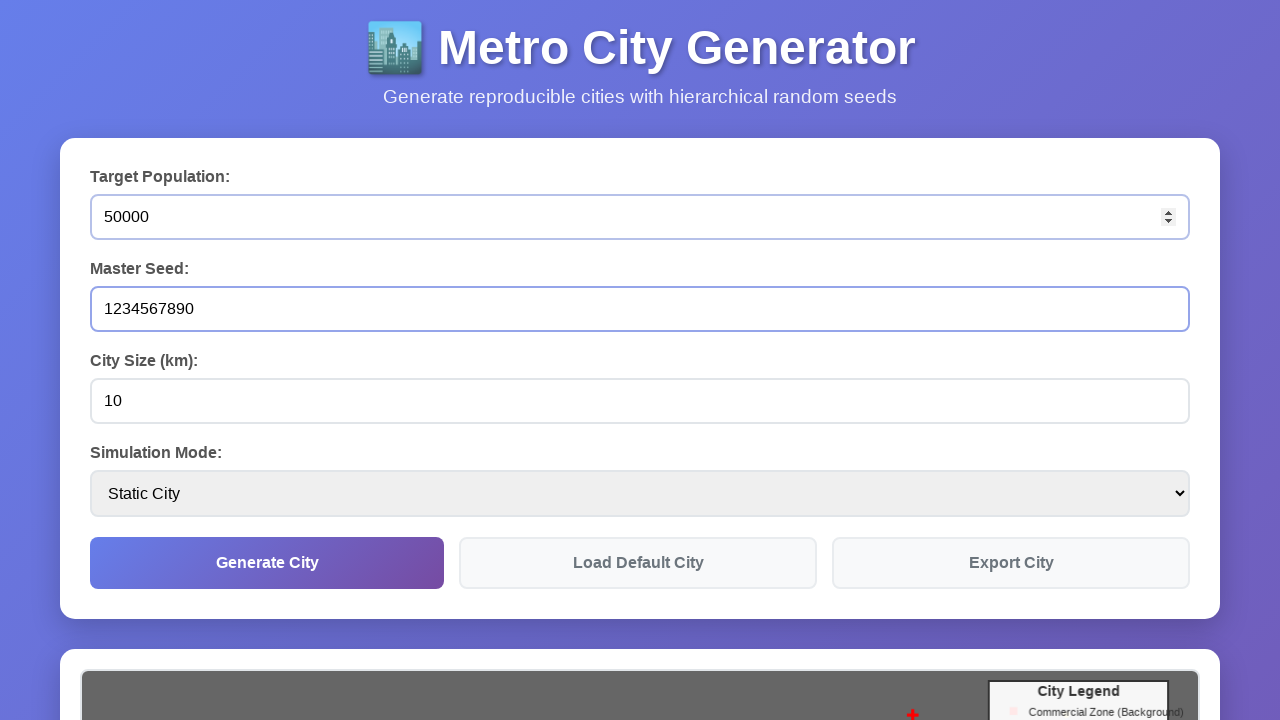

Filled city size field with '10' on #citySize
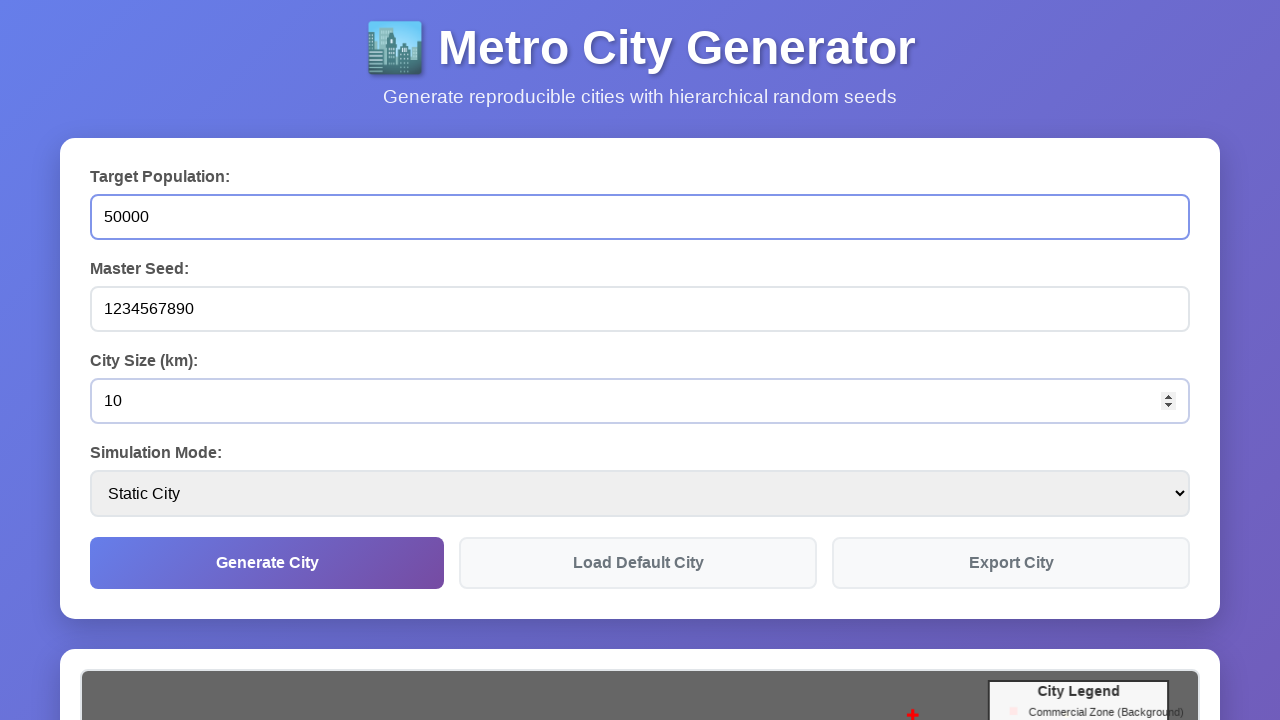

Clicked generate city button at (267, 563) on button[onclick="generateCity()"]
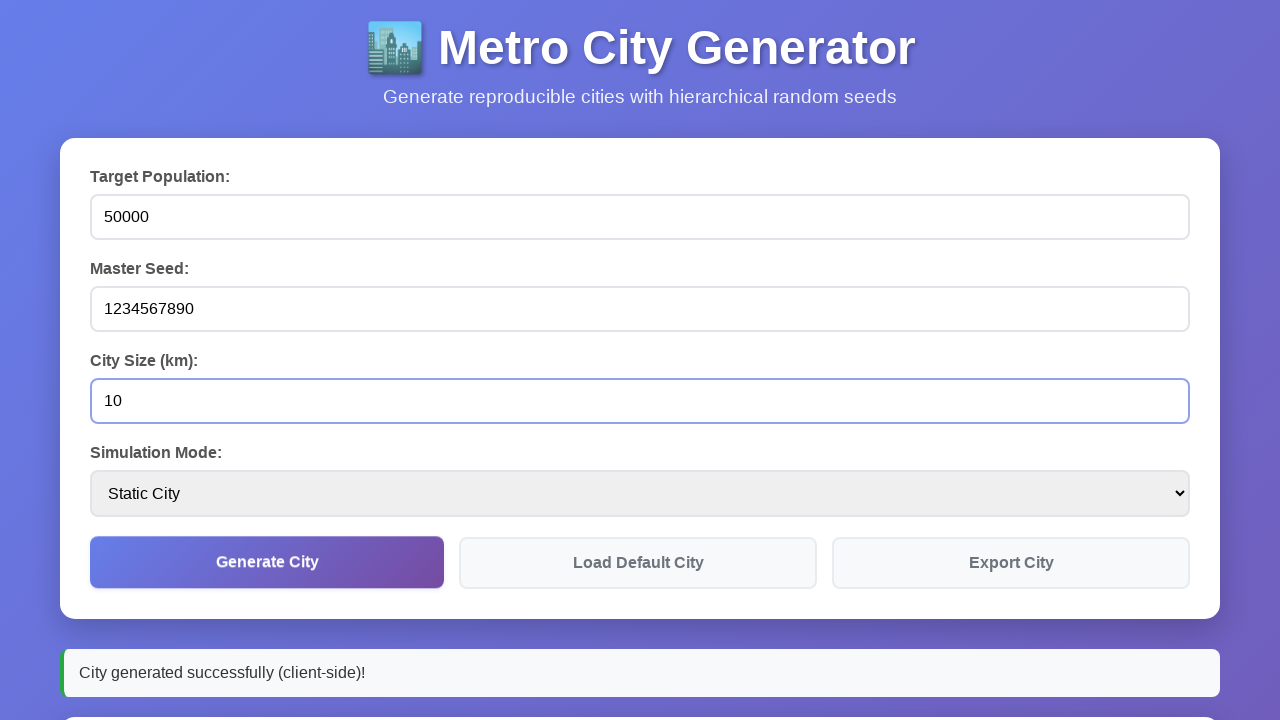

City generation completed with success status
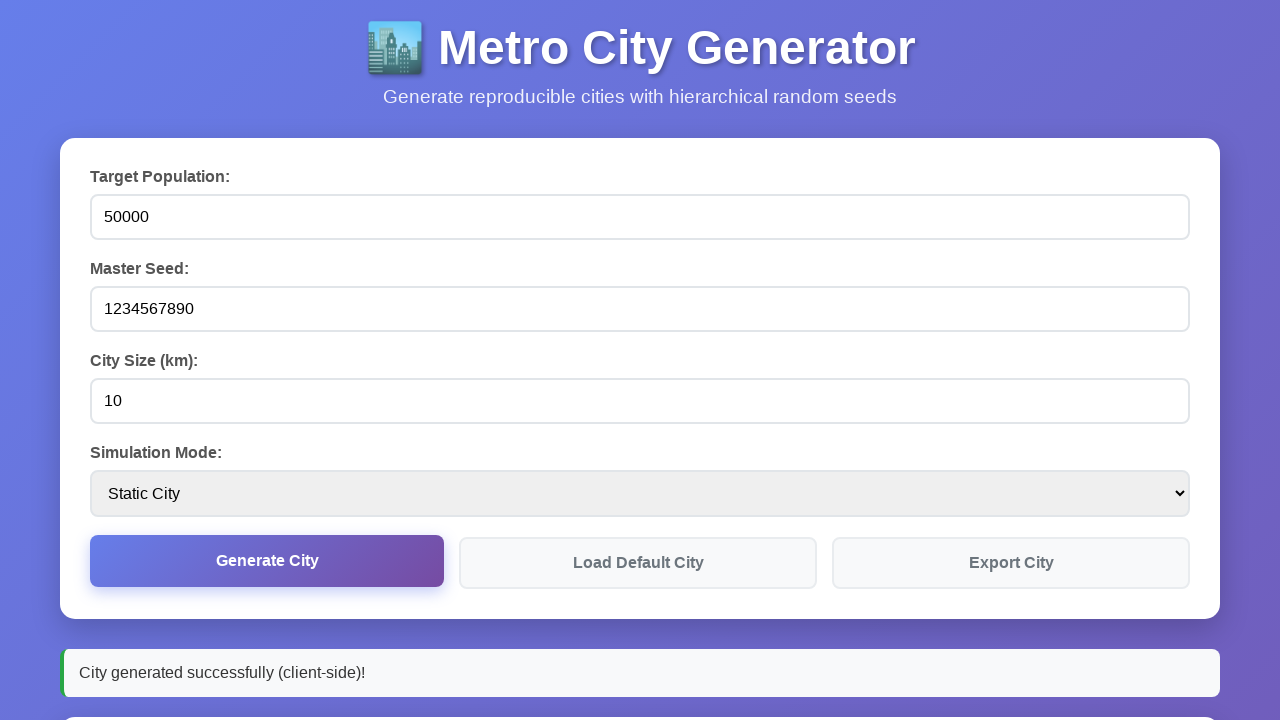

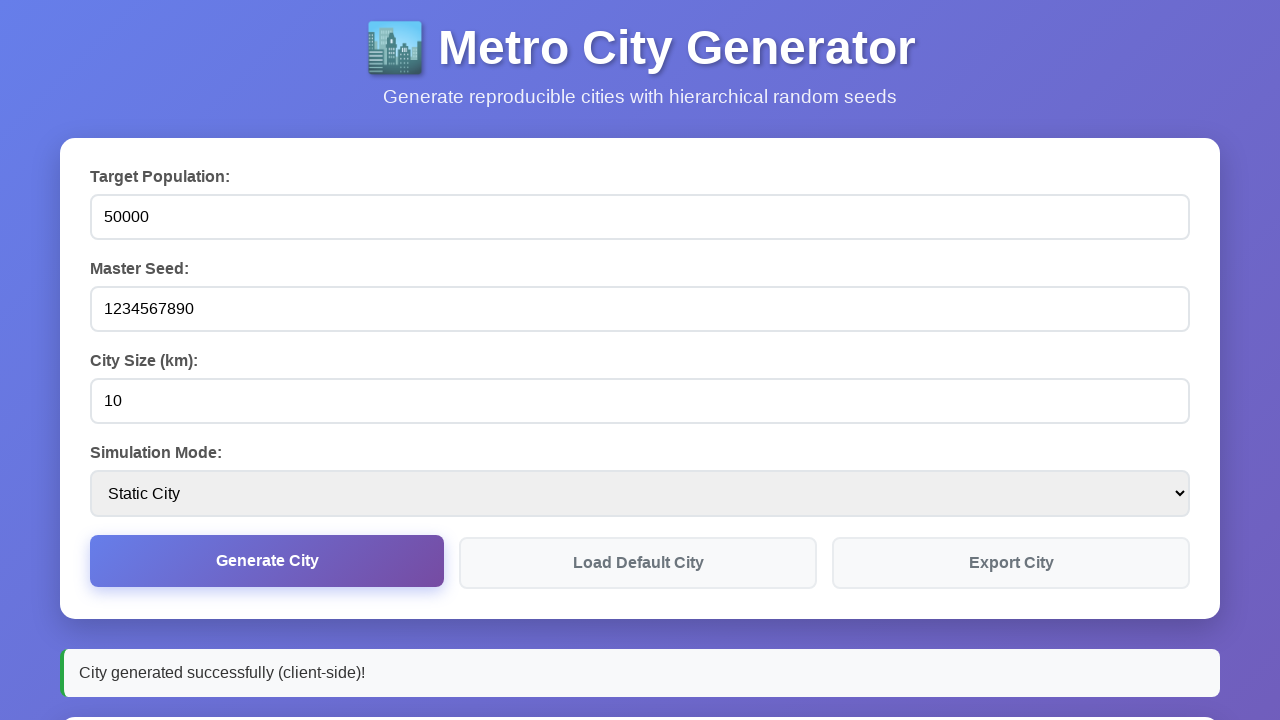